Tests multi-window handling by clicking a "Try it Yourself" link that opens a new window, switching to the new window, and then closing it.

Starting URL: https://www.w3schools.com/

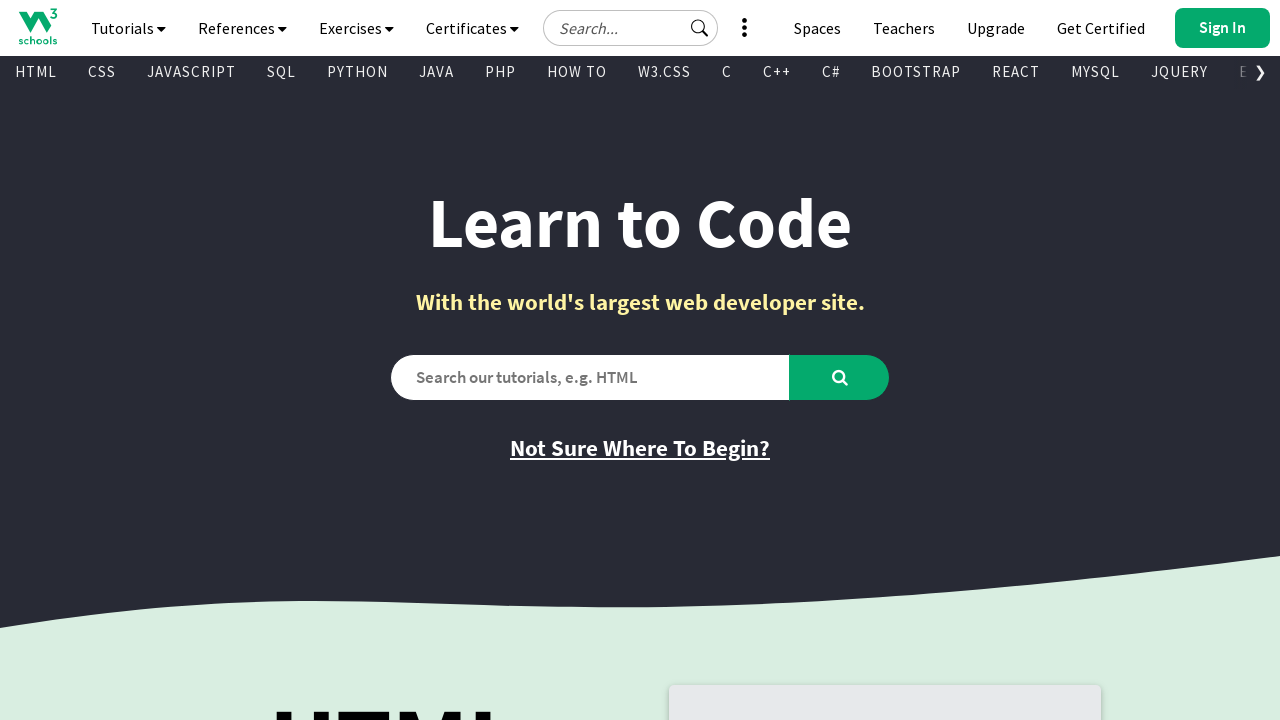

Clicked 'Try it Yourself' link which opened a new window at (785, 360) on xpath=//a[text()='Try it Yourself']
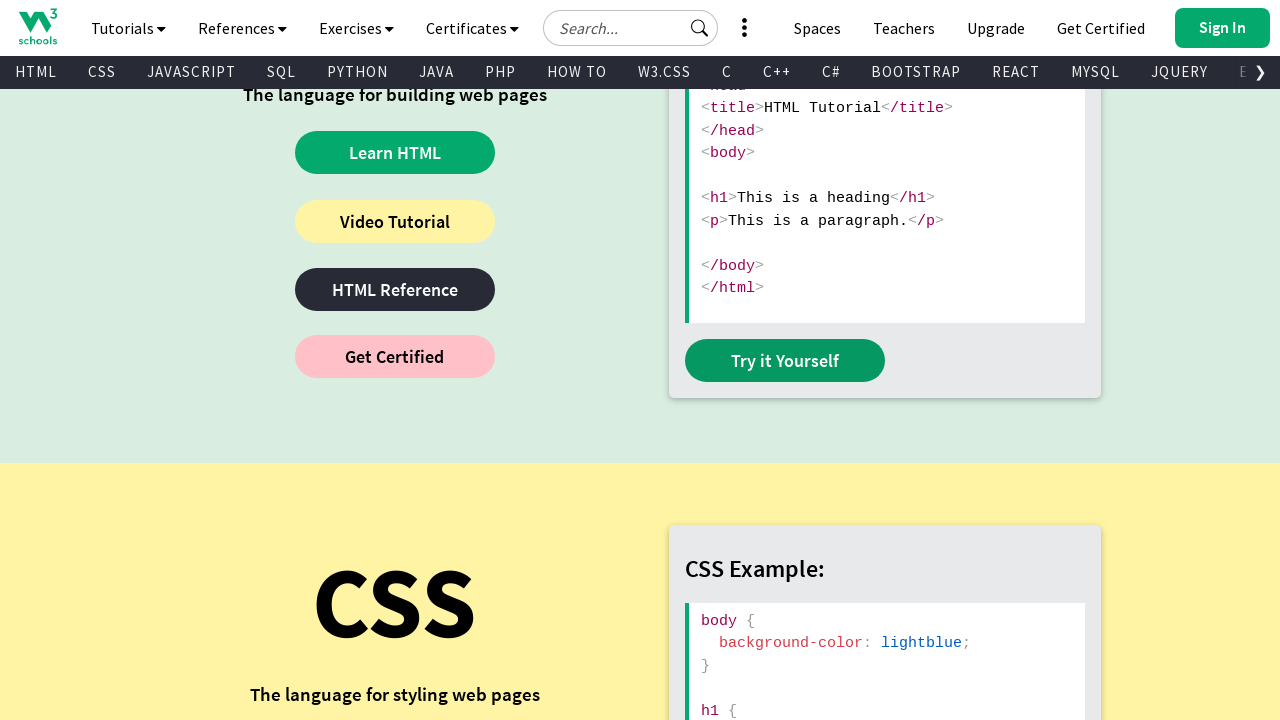

Captured the new page object from the opened window
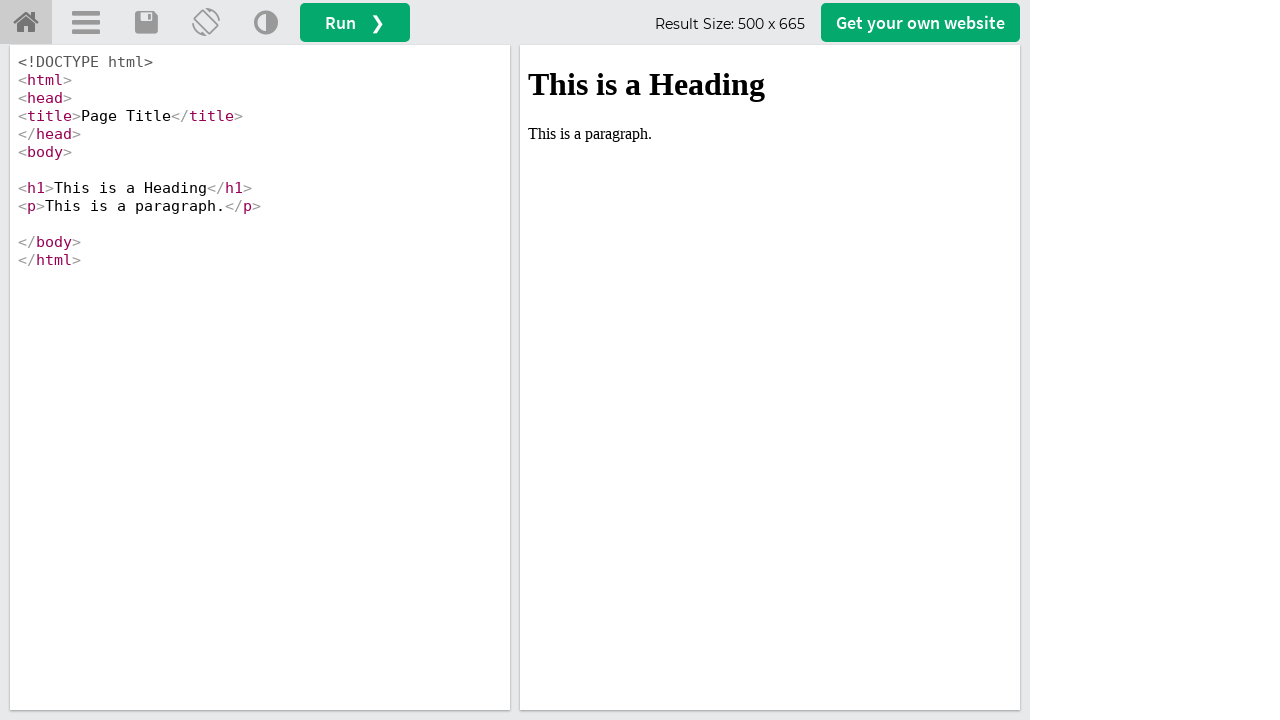

New window finished loading
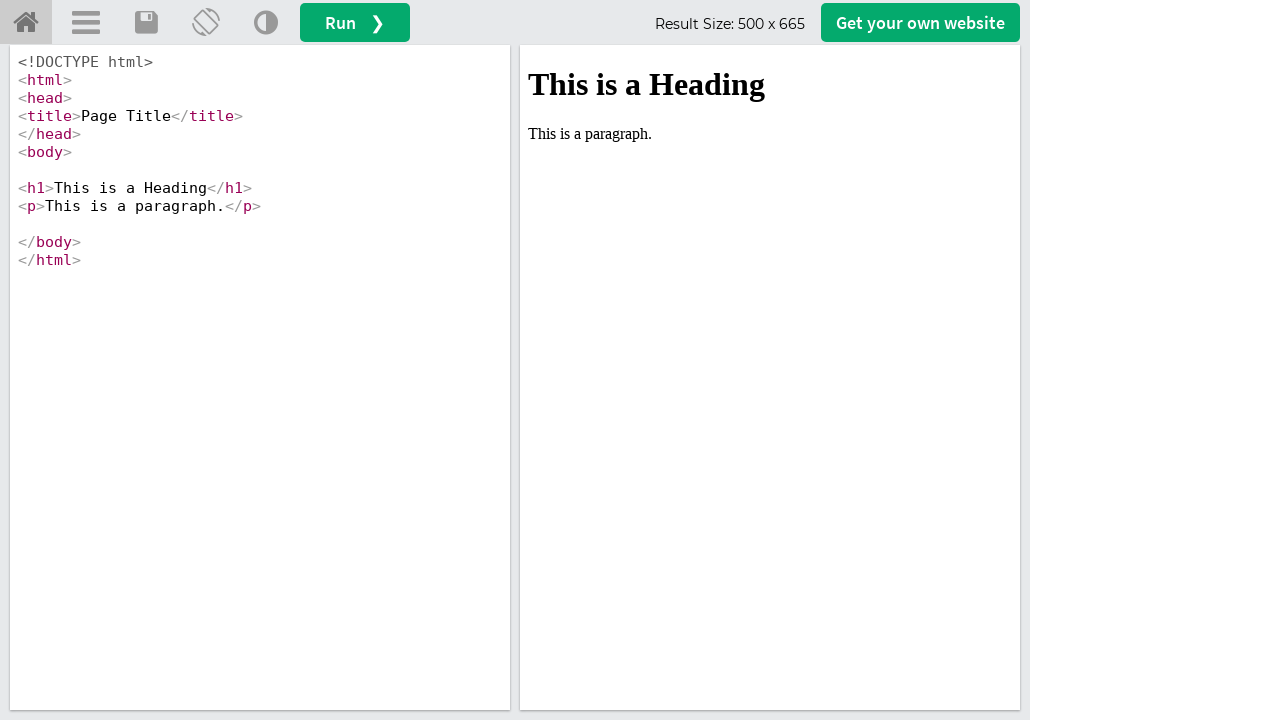

Closed the new window
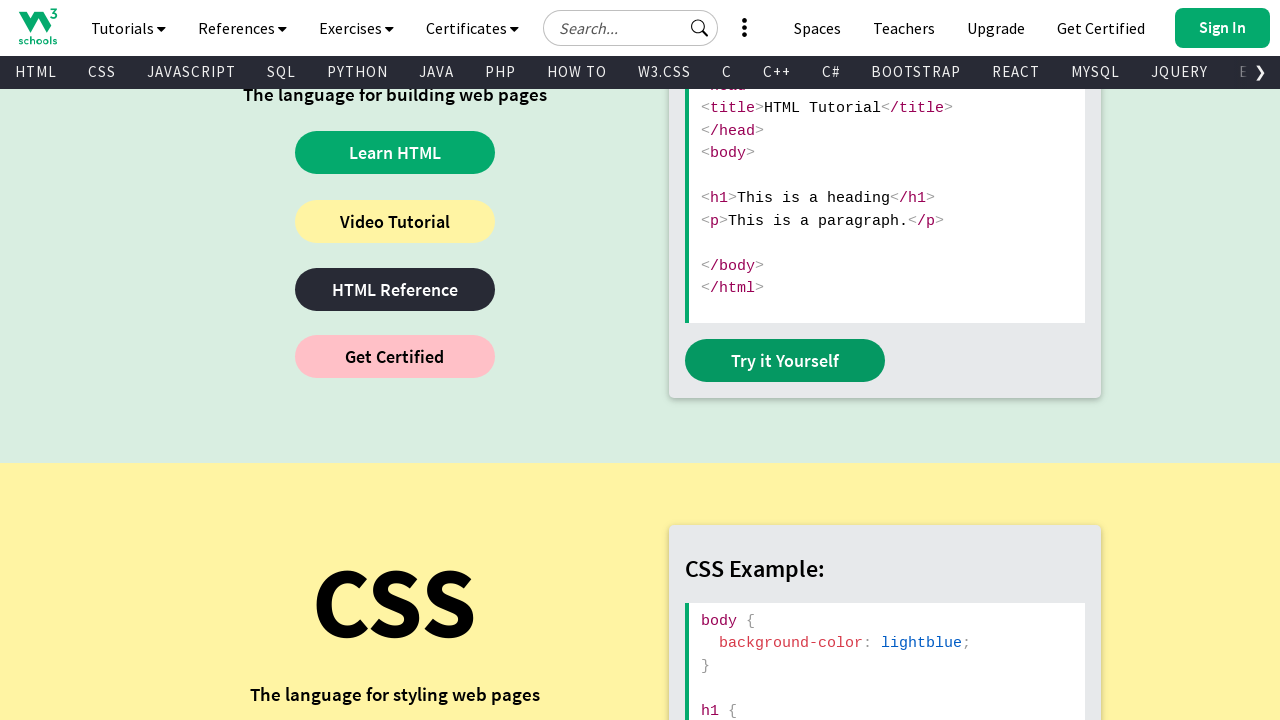

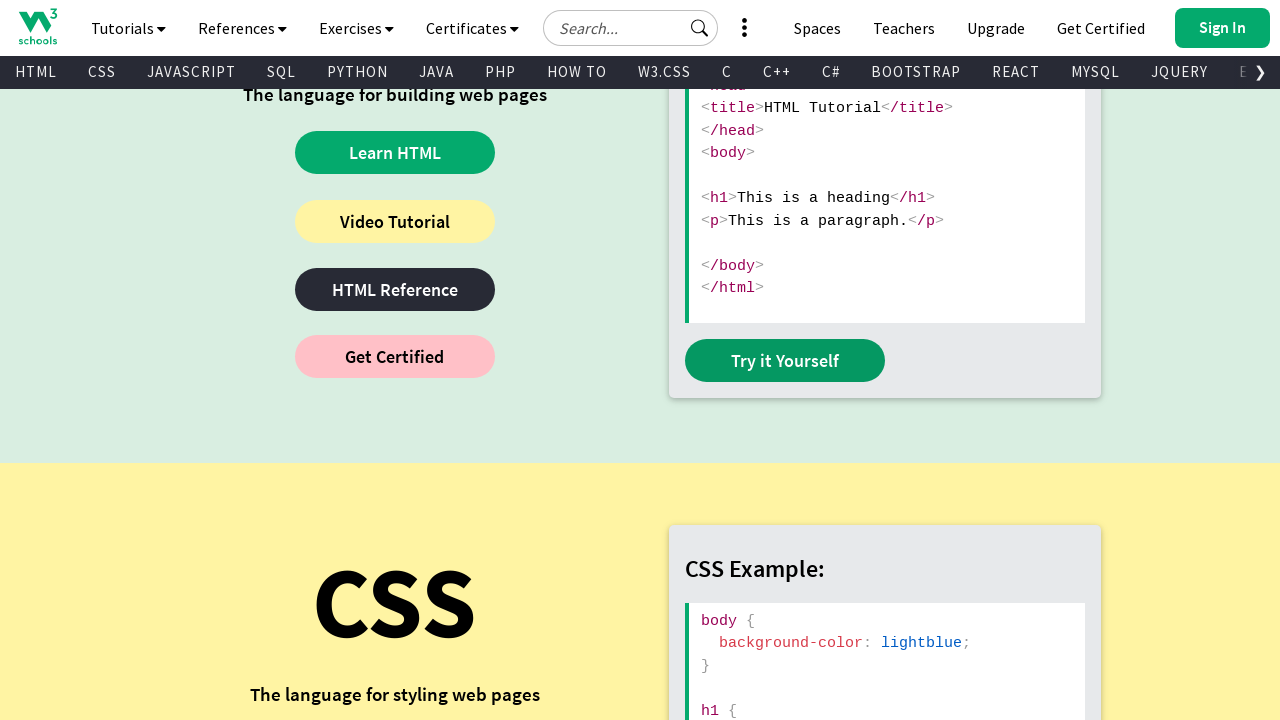